Tests registration form validation by submitting empty data and verifying all required field error messages are displayed

Starting URL: https://alada.vn/tai-khoan/dang-ky.html

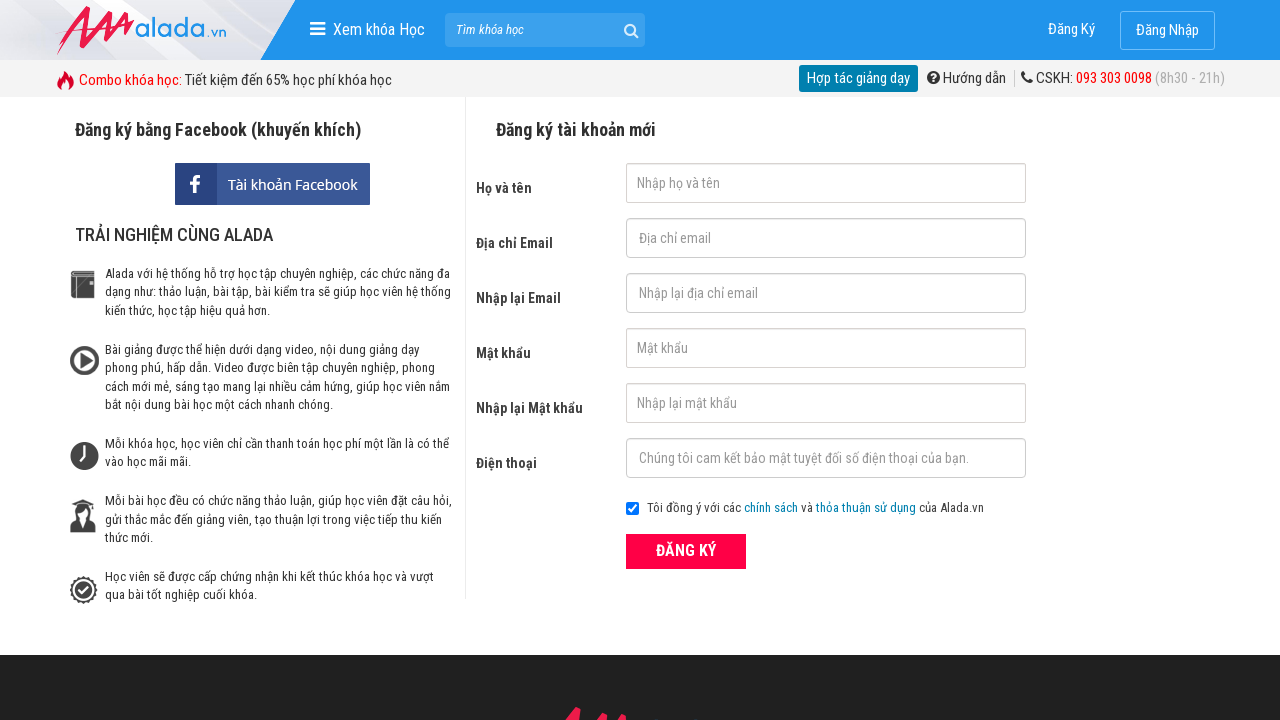

Cleared first name field on #txtFirstname
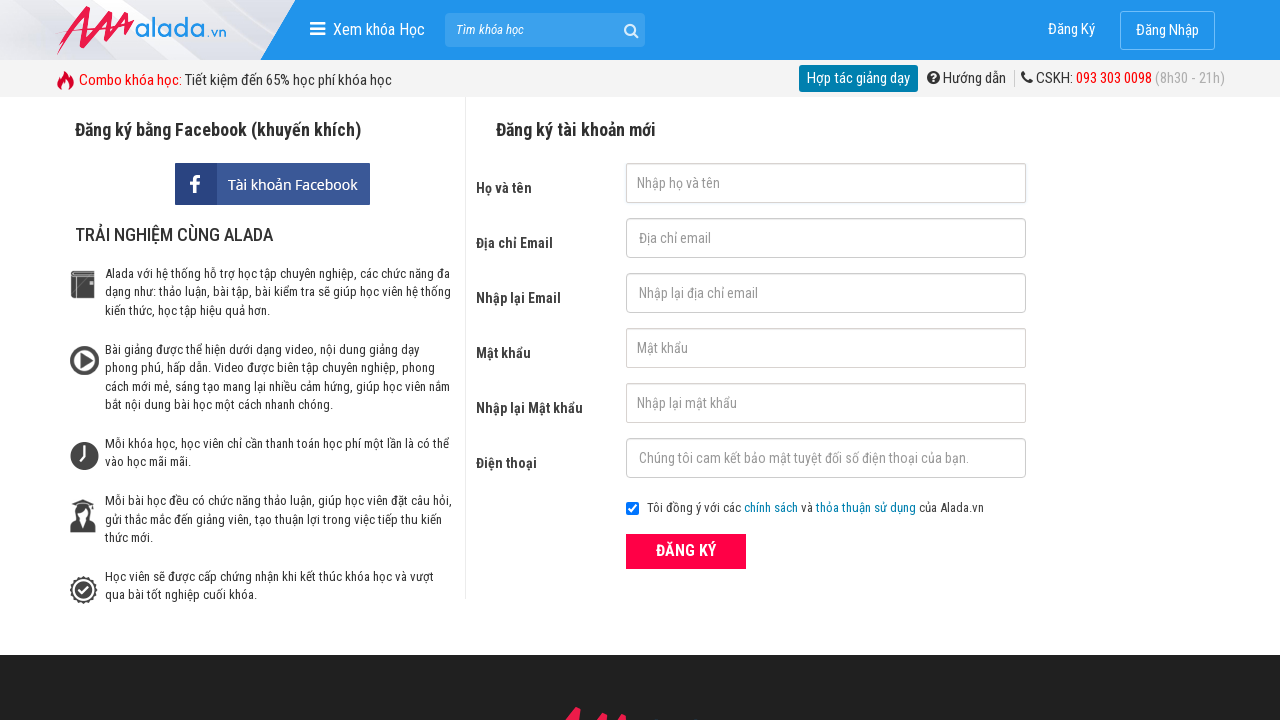

Cleared email field on #txtEmail
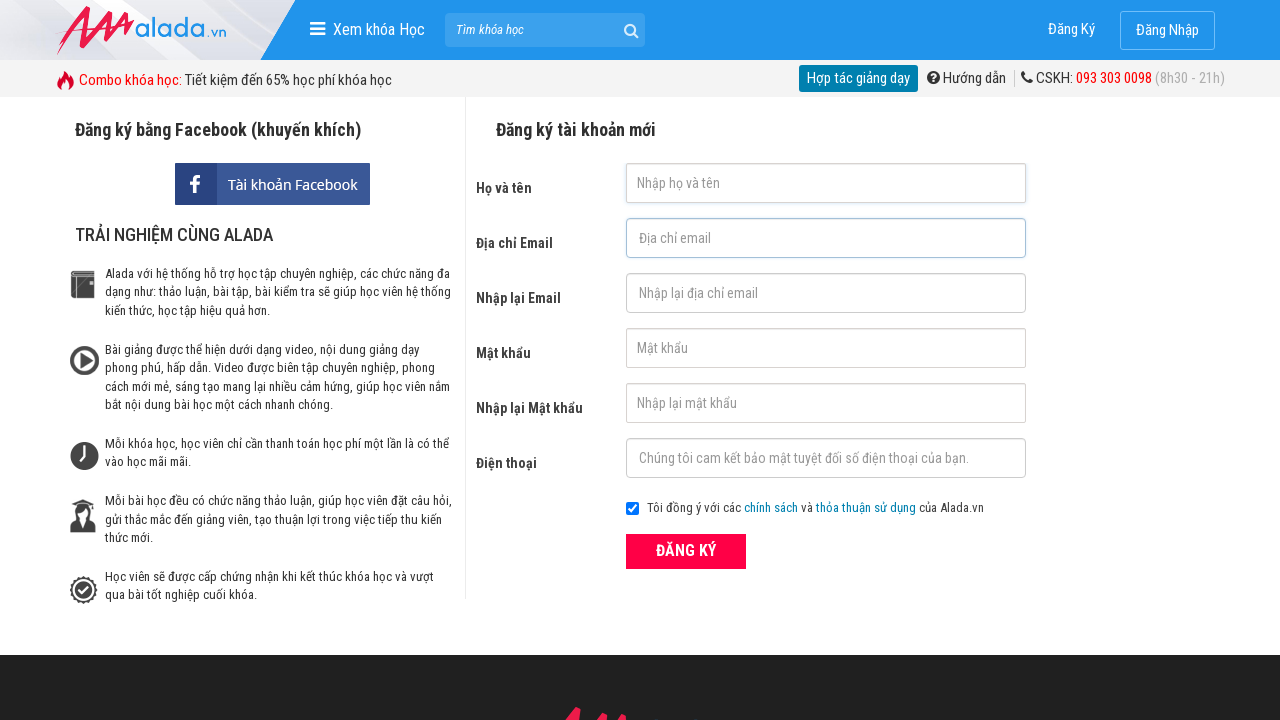

Cleared confirm email field on #txtCEmail
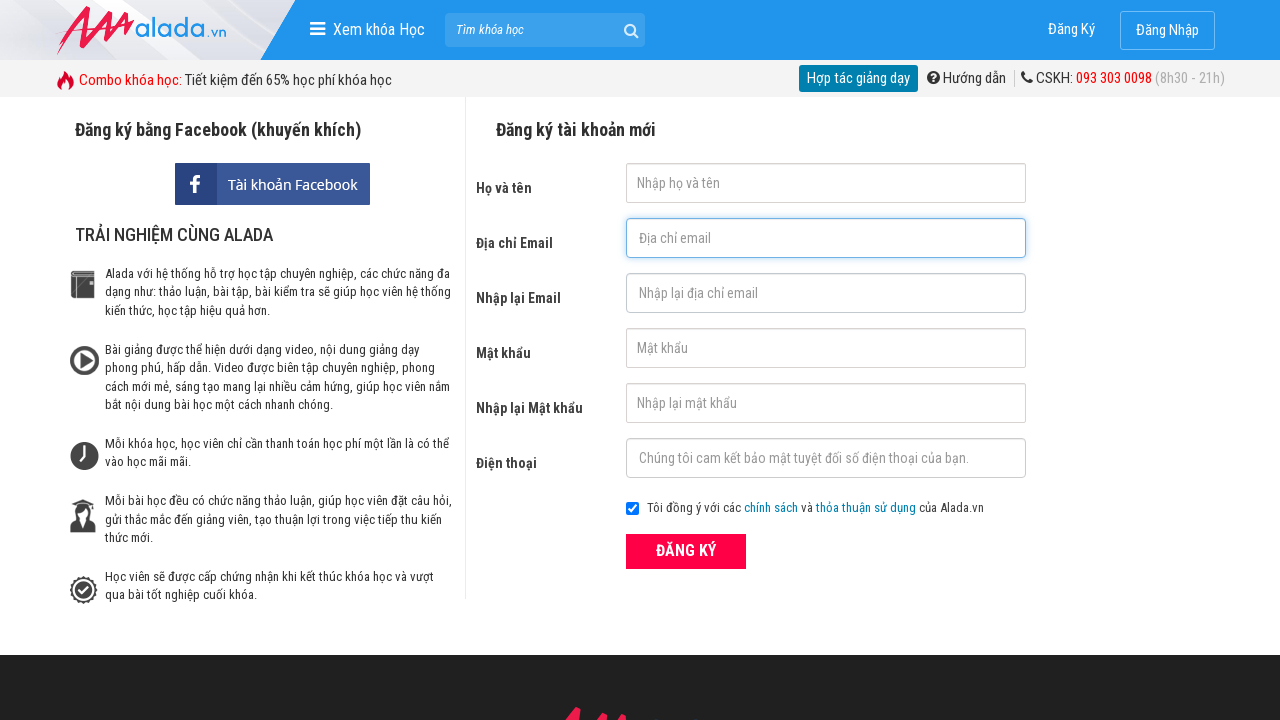

Cleared password field on #txtPassword
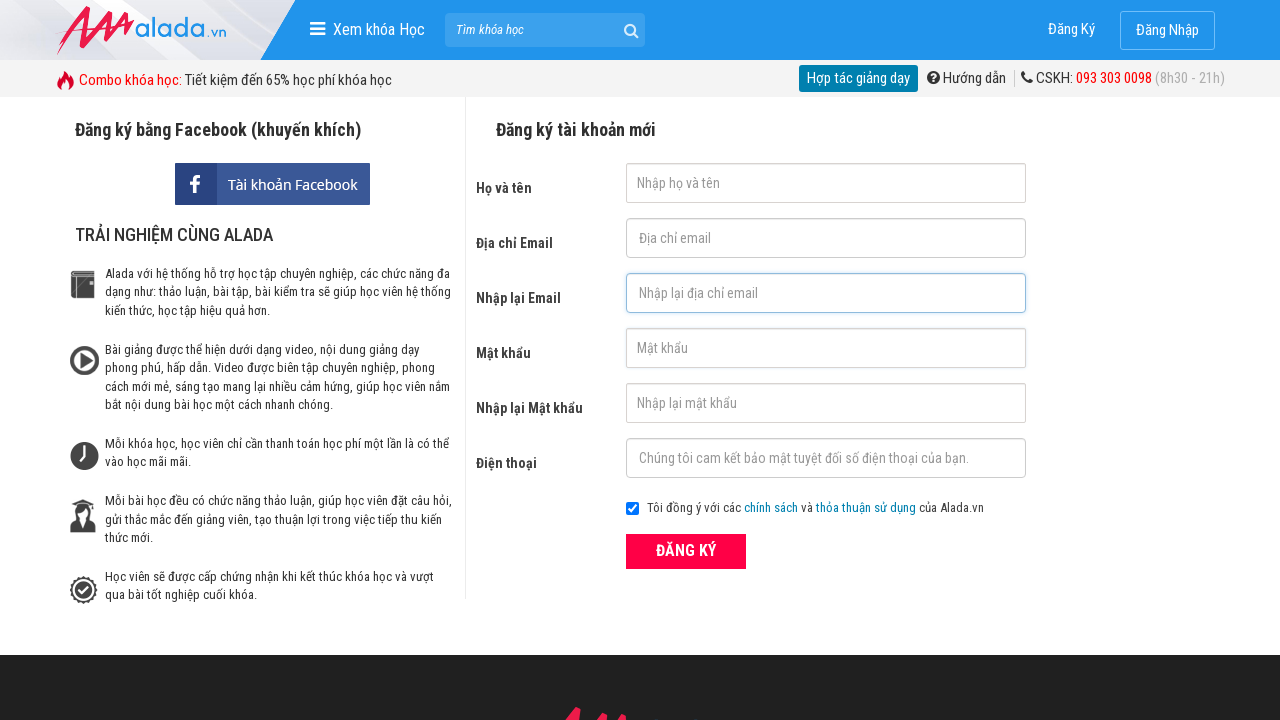

Cleared confirm password field on #txtCPassword
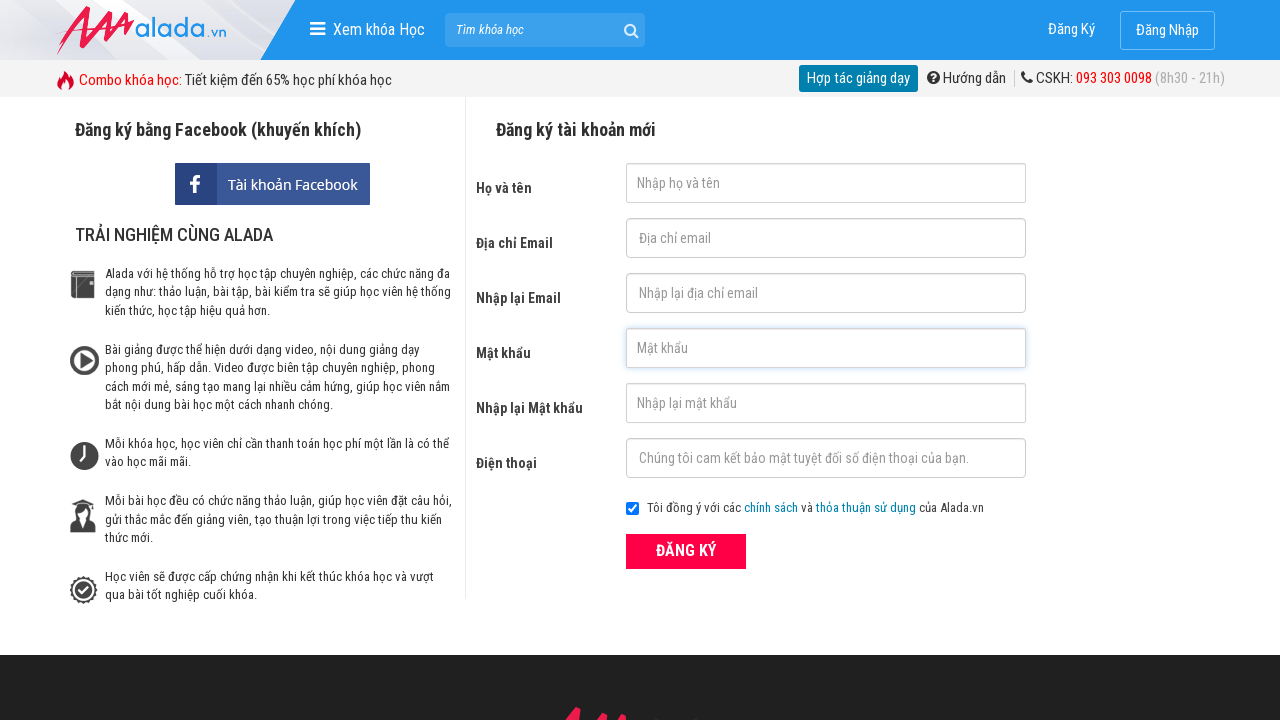

Cleared phone field on #txtPhone
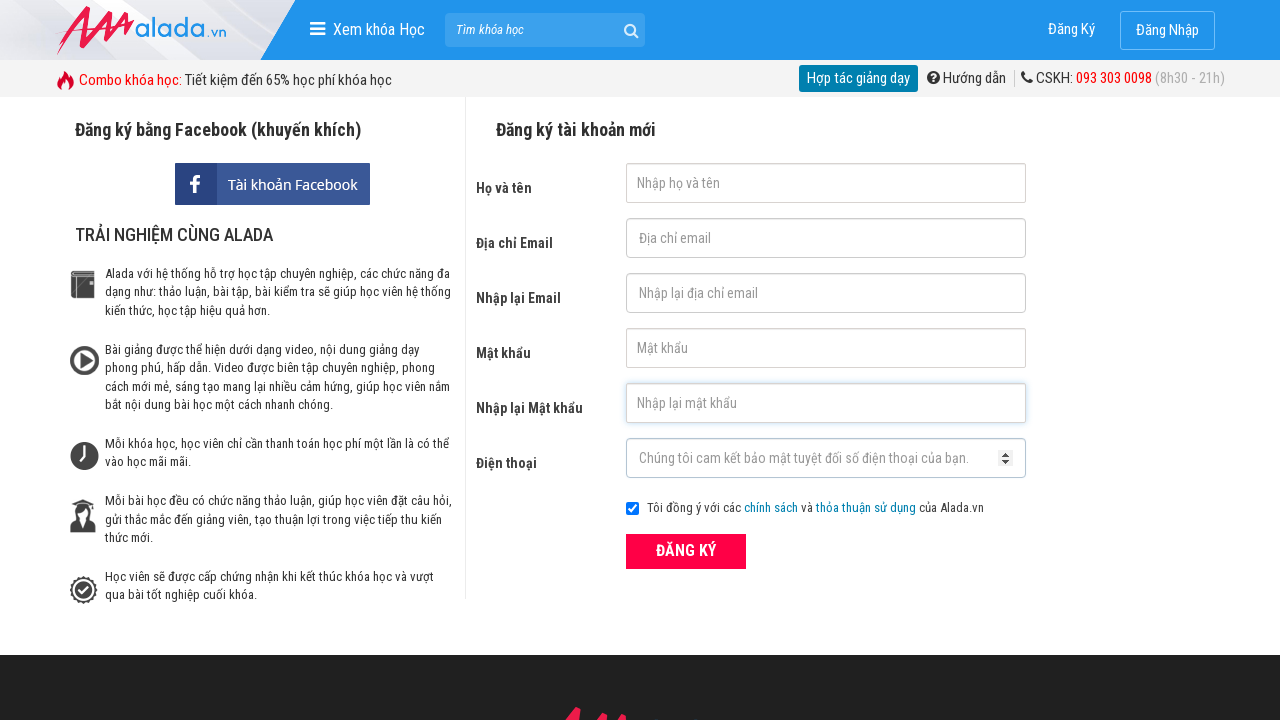

Clicked ĐĂNG KÝ (Register) button with empty form data at (686, 551) on xpath=//button[text() = 'ĐĂNG KÝ' and @type = 'submit']
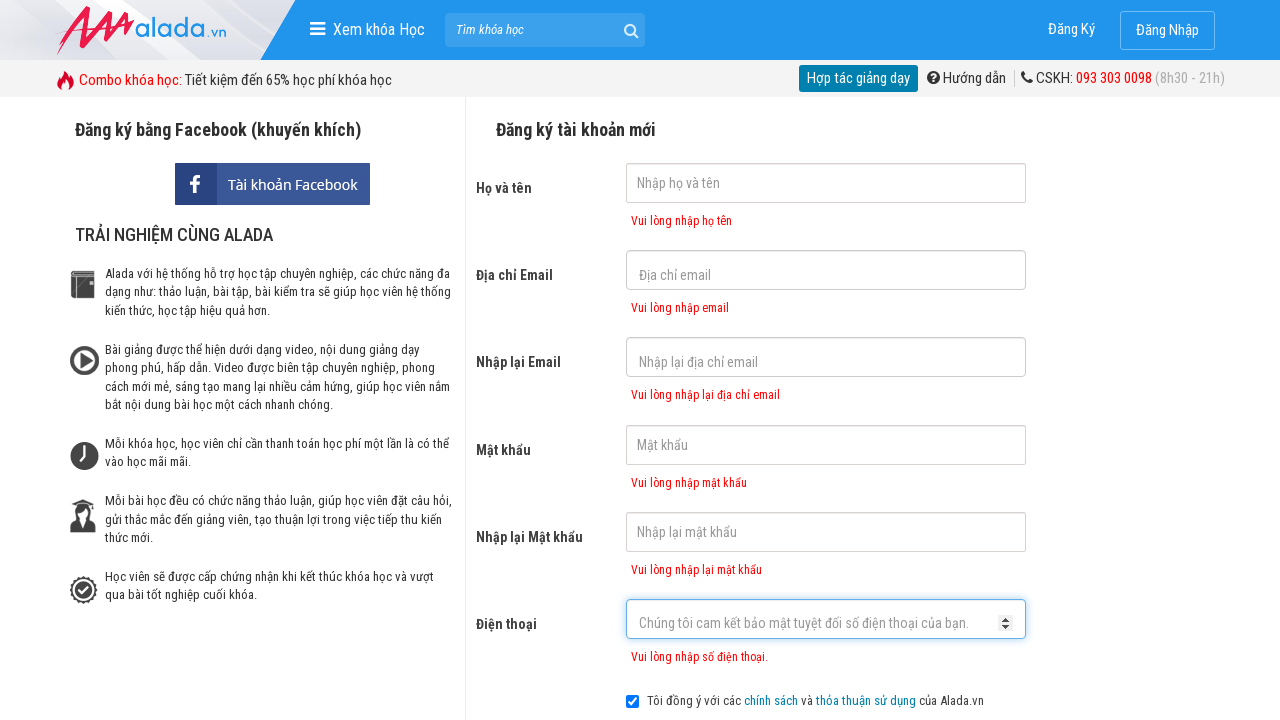

First name error message appeared
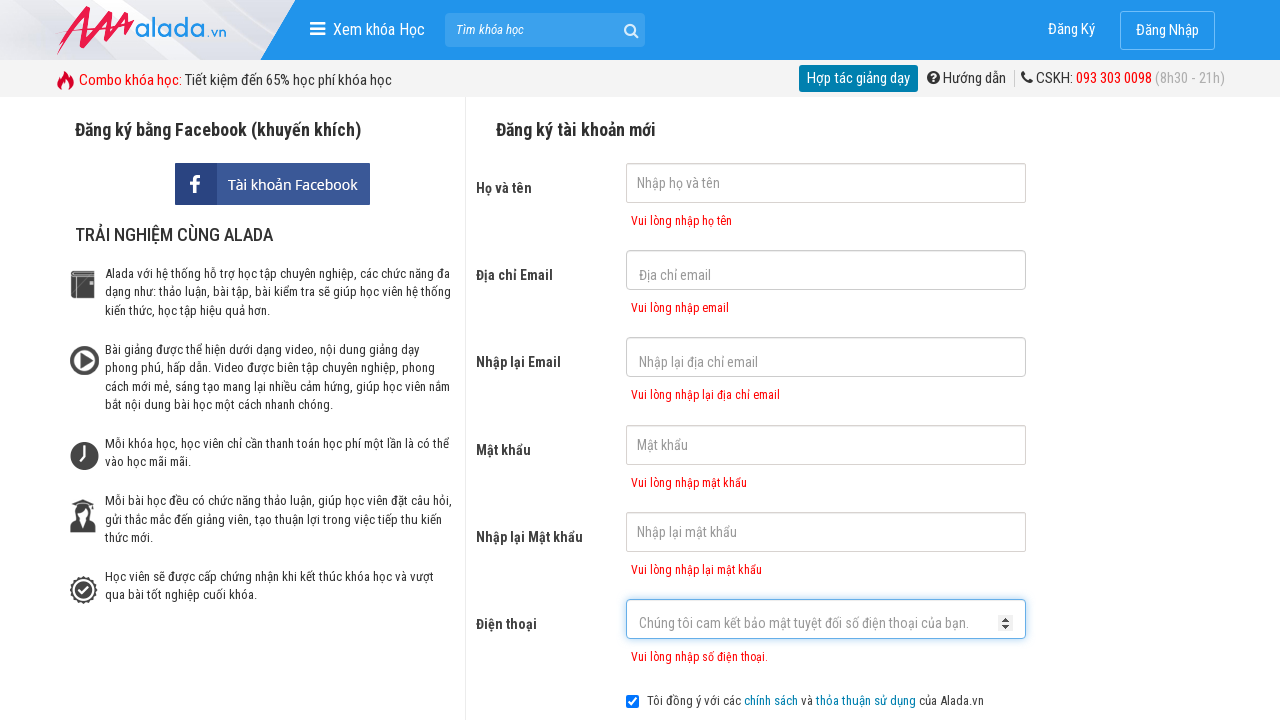

Email error message appeared
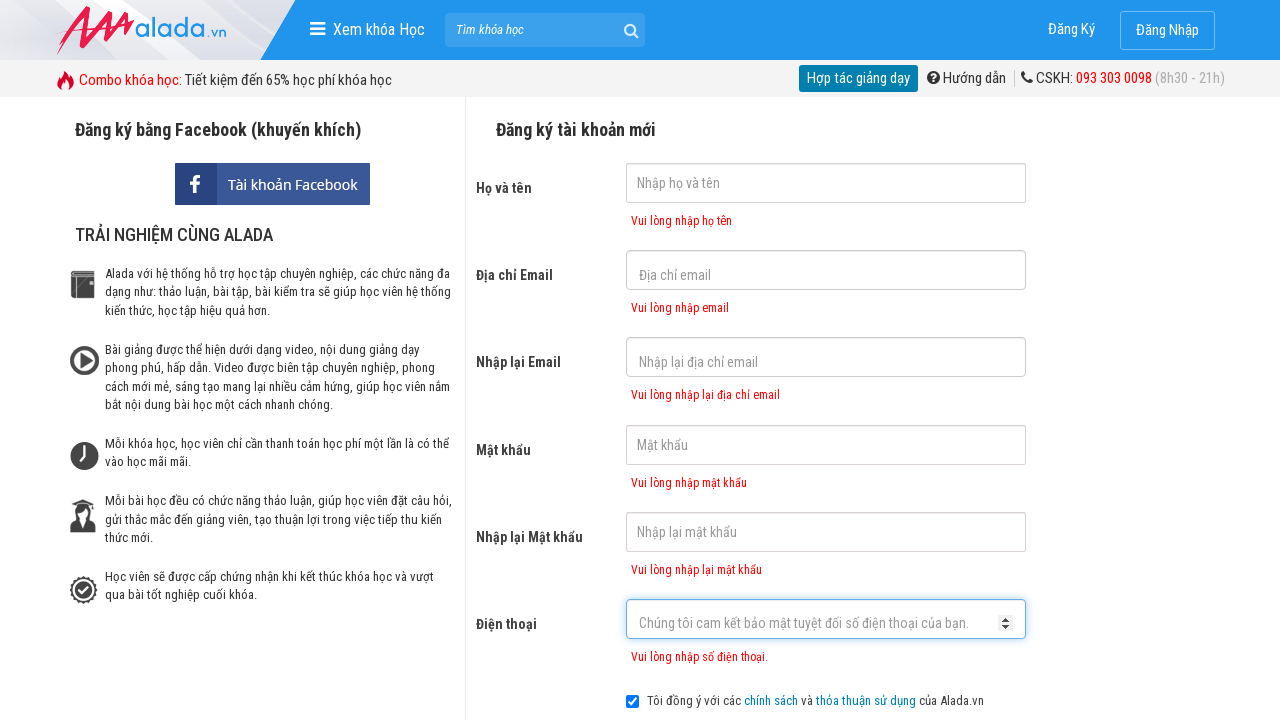

Confirm email error message appeared
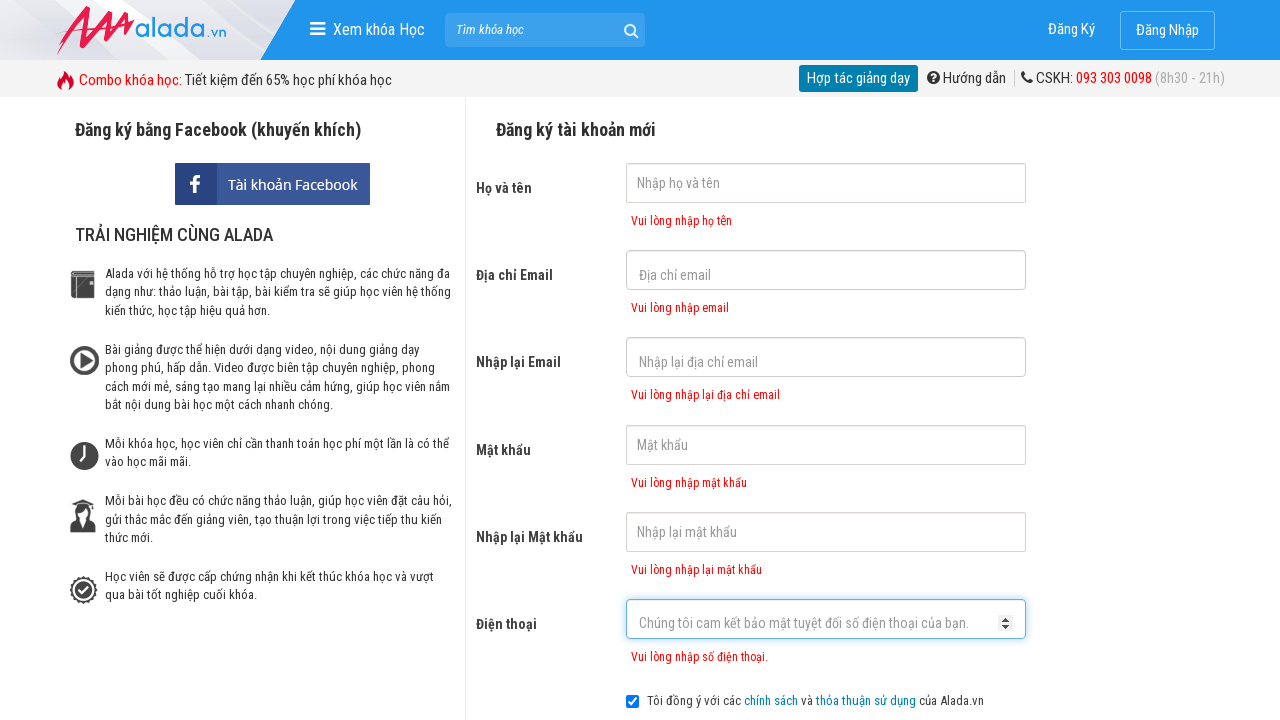

Password error message appeared
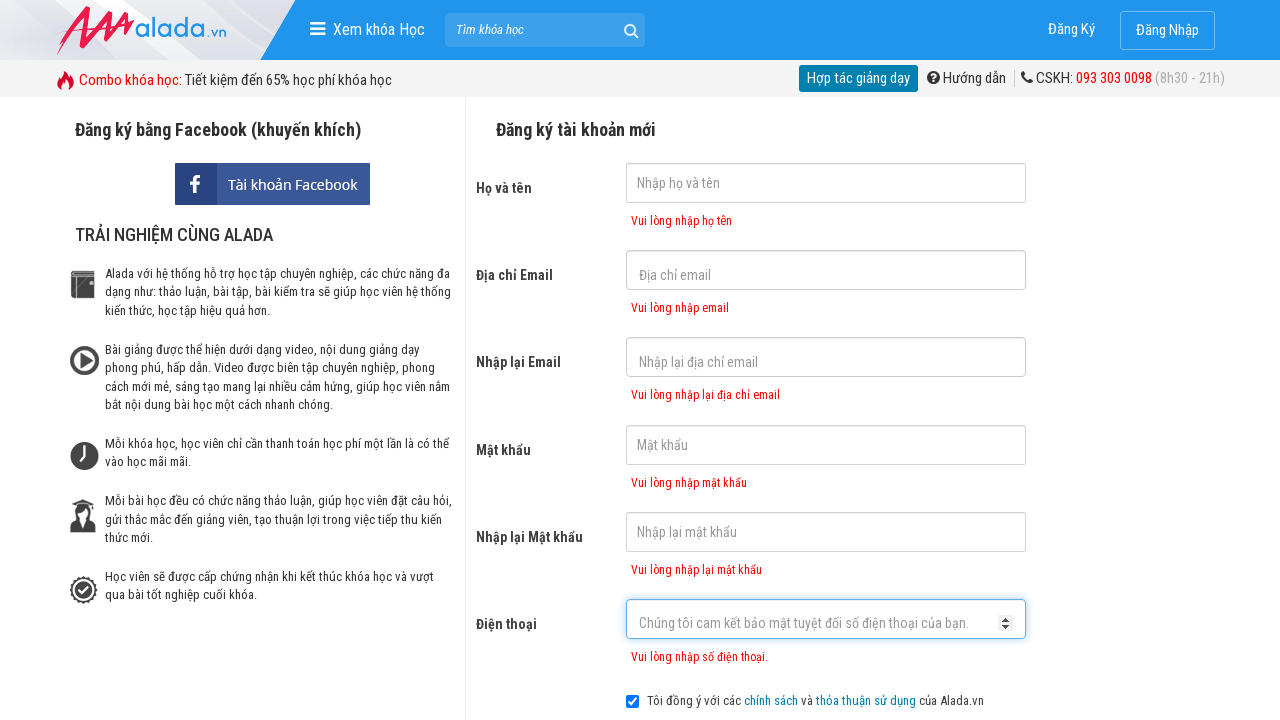

Confirm password error message appeared
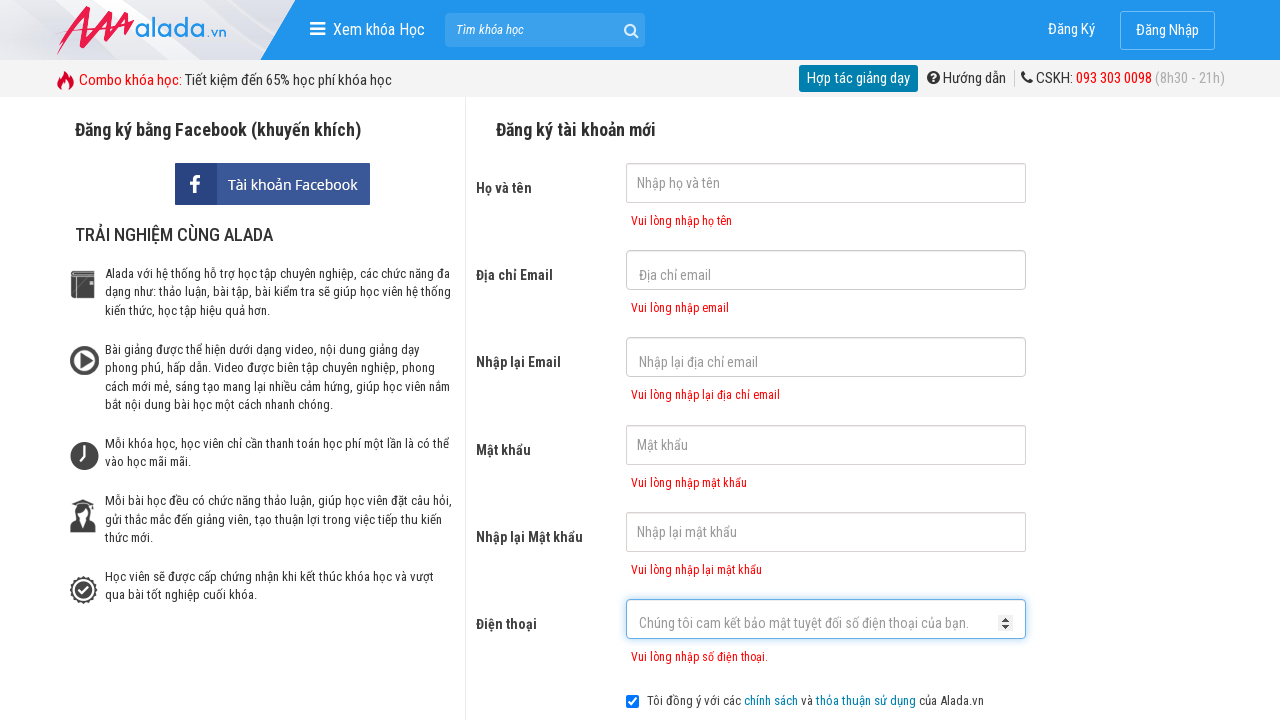

Phone error message appeared
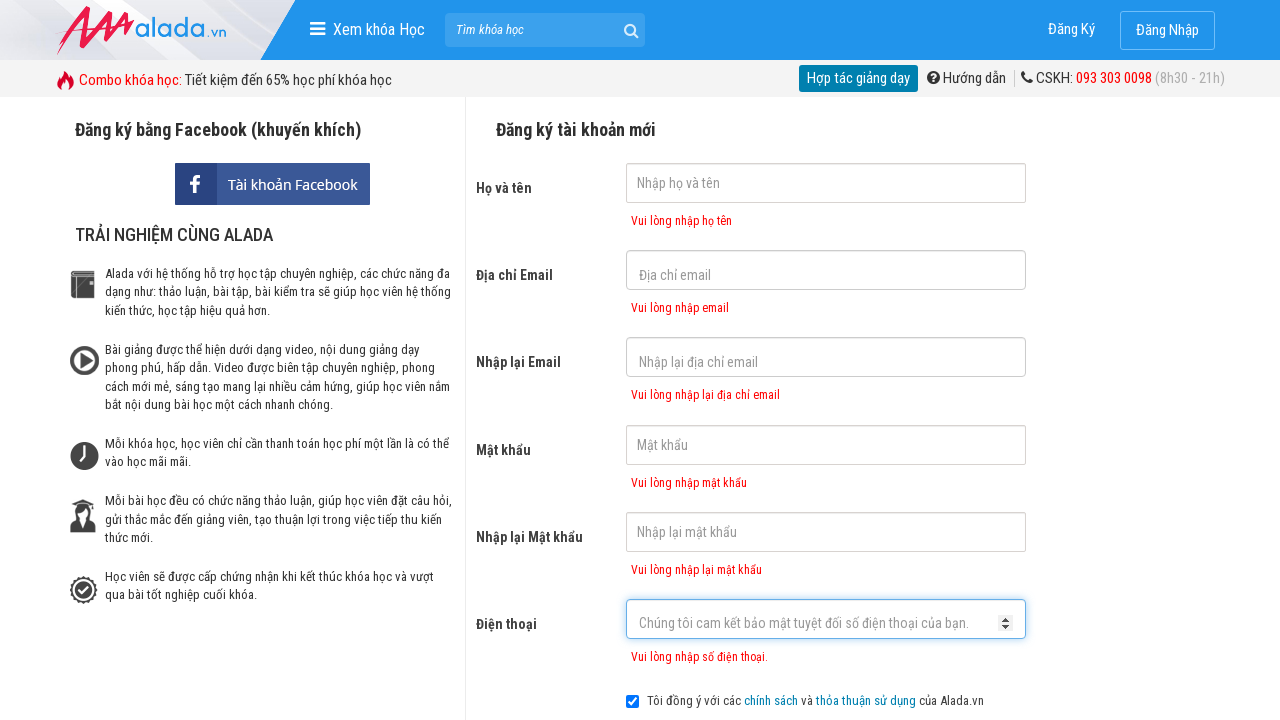

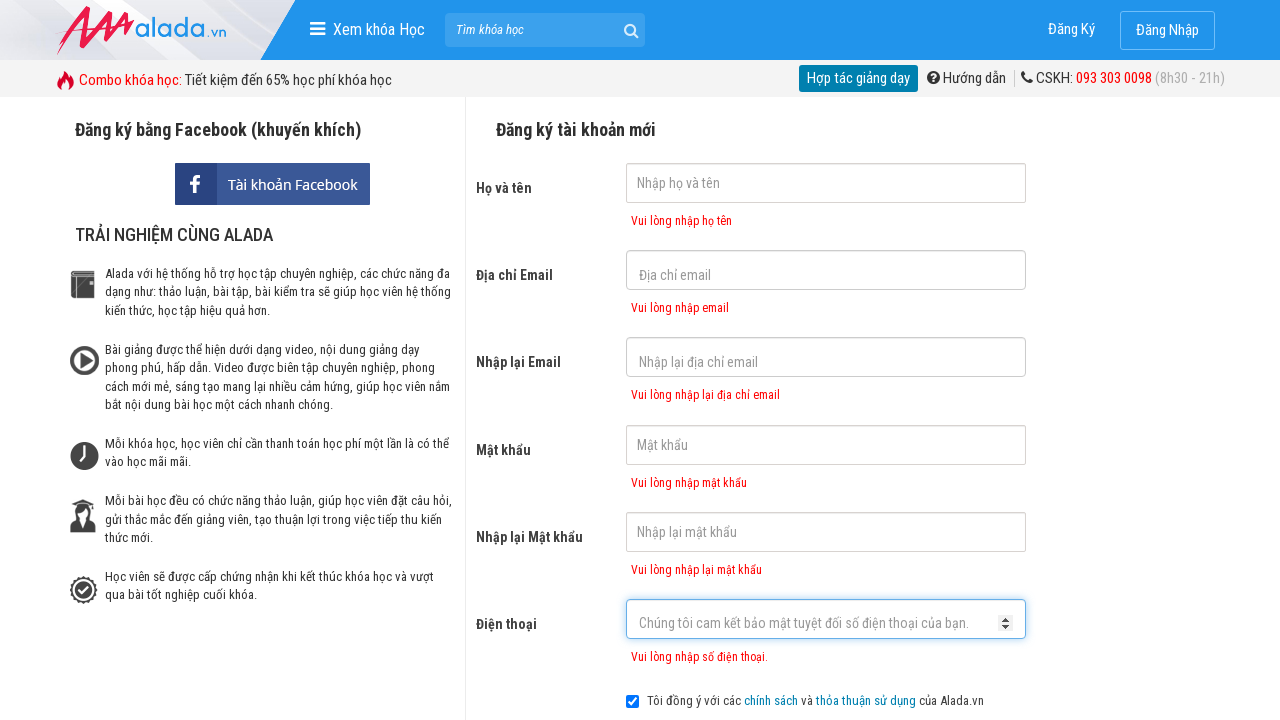